Navigates to an OpenCart registration page and fills in the firstname field with a test value, verifying that form elements are present and interactive.

Starting URL: https://naveenautomationlabs.com/opencart/index.php?route=account/register

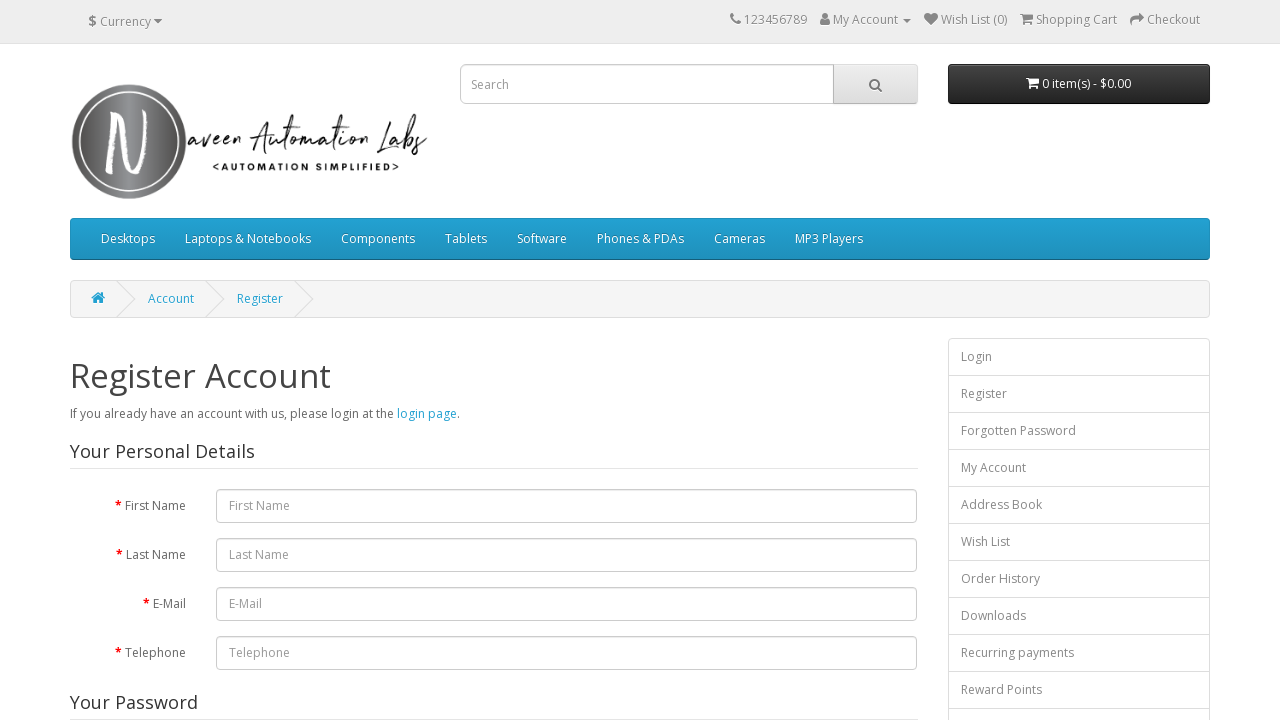

First name field selector appeared on registration form
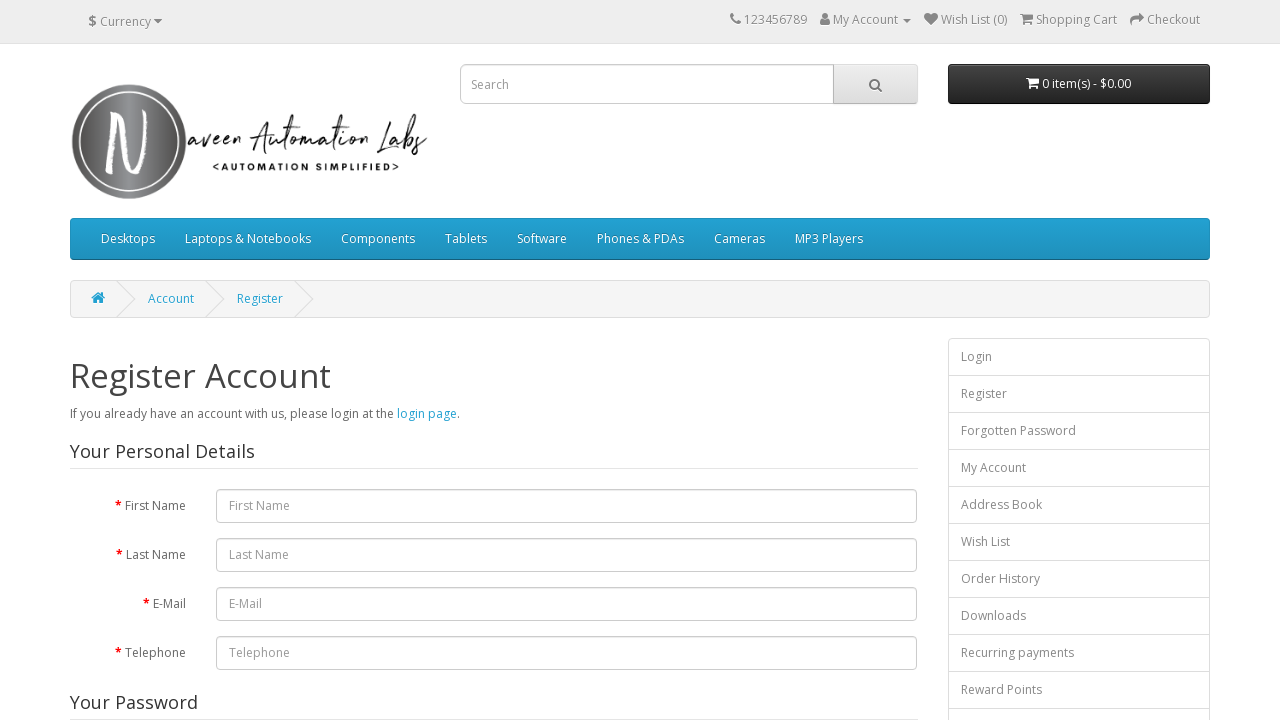

Filled first name field with 'Arun' on input[name='firstname']
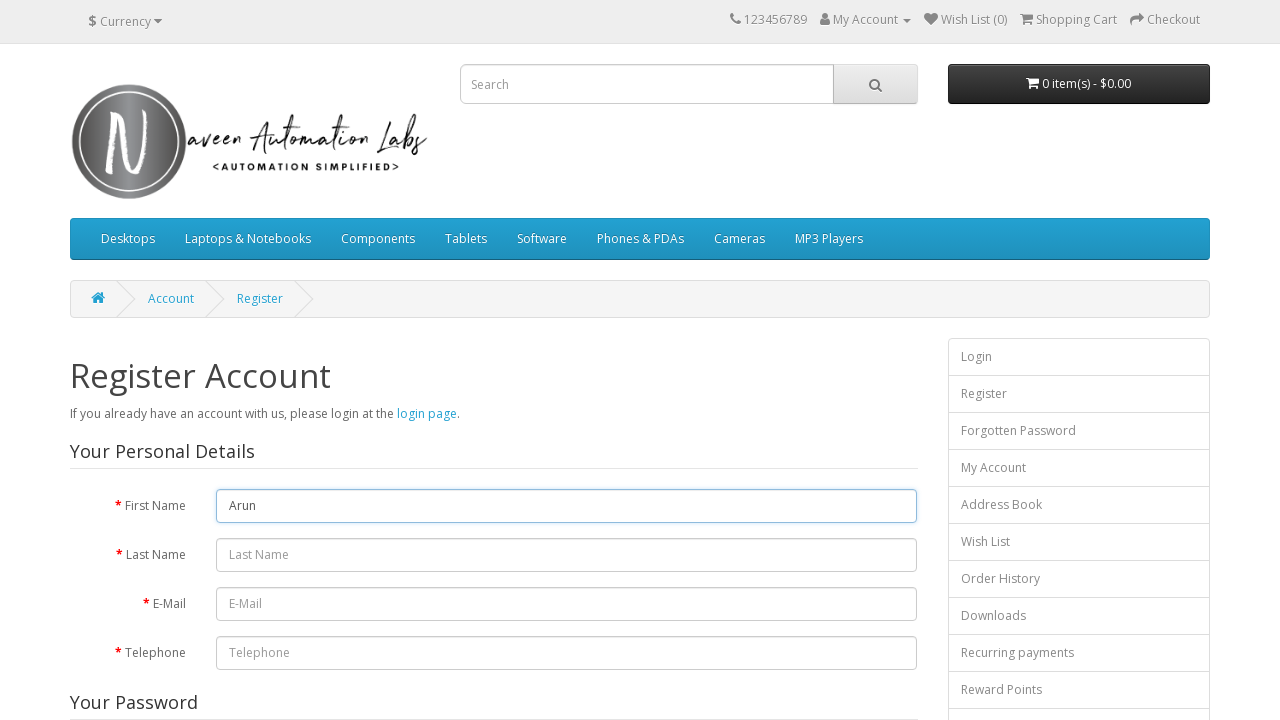

Last name field element is present
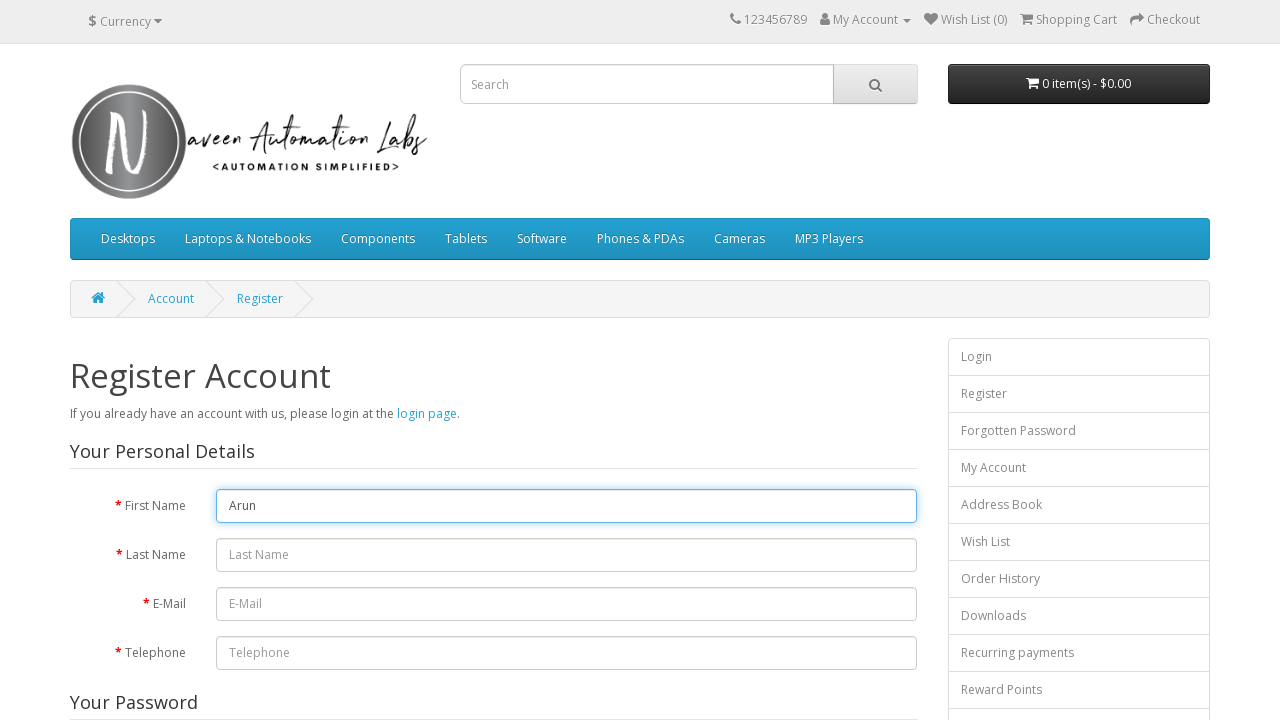

Password field element is present
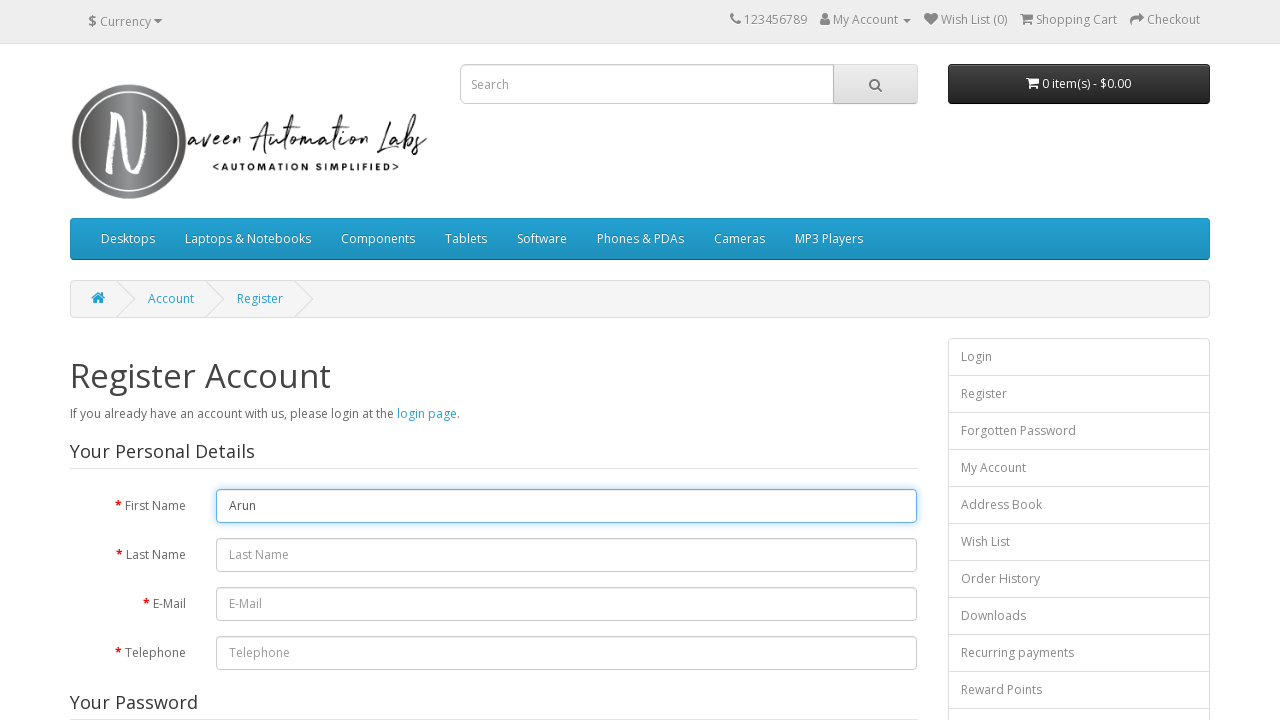

Responsive image element is present on the page
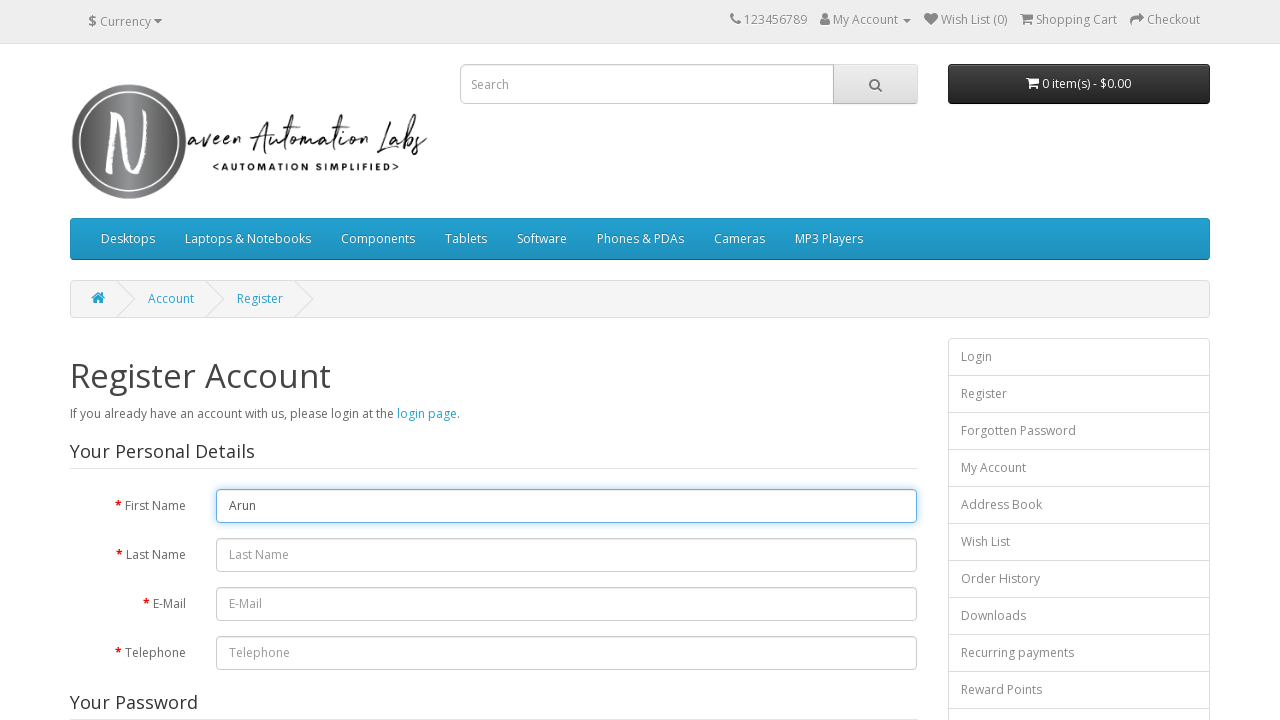

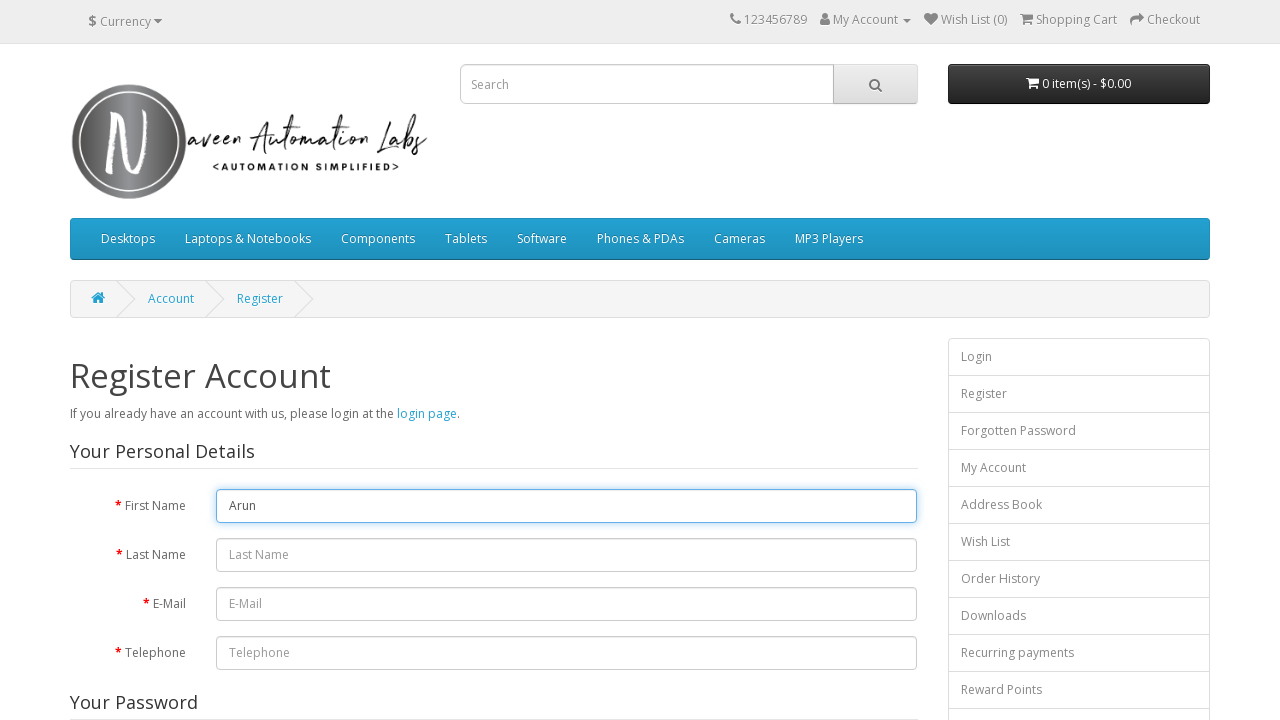